Tests dynamic loading functionality by clicking a start button and waiting for content to load, then verifying the loaded text

Starting URL: https://the-internet.herokuapp.com/dynamic_loading/2

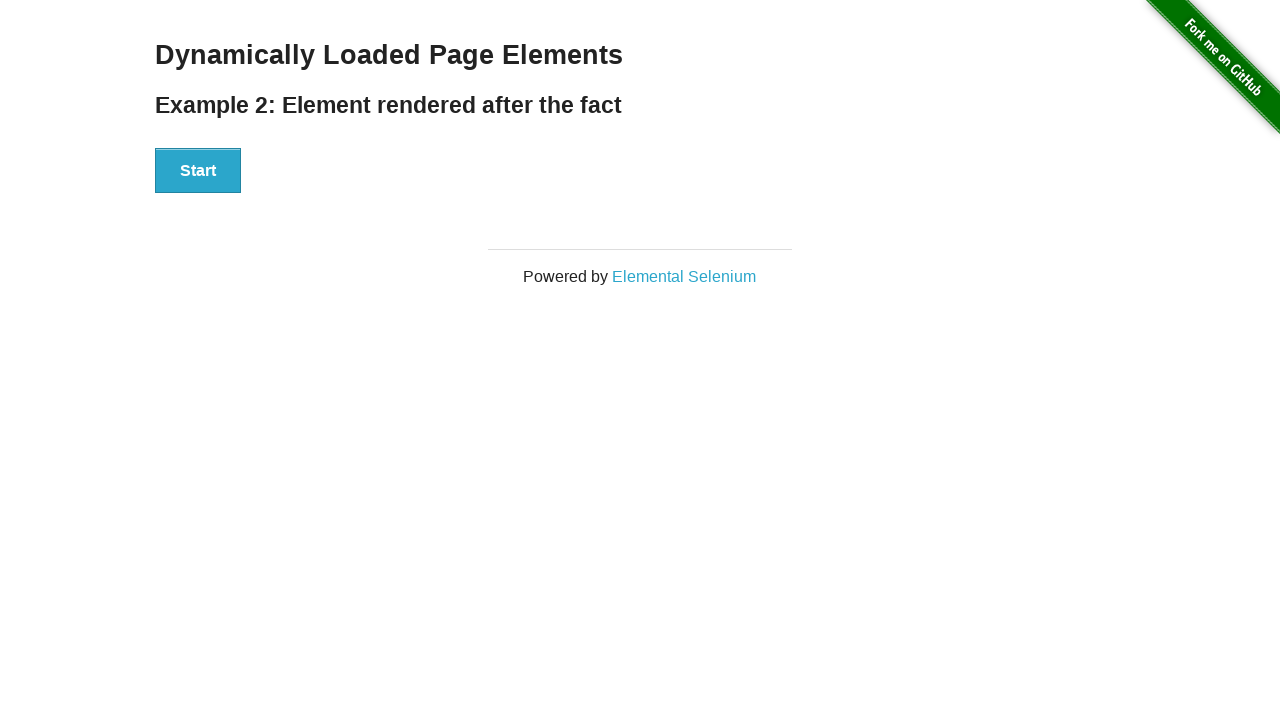

Clicked start button to begin dynamic loading at (198, 171) on #start button
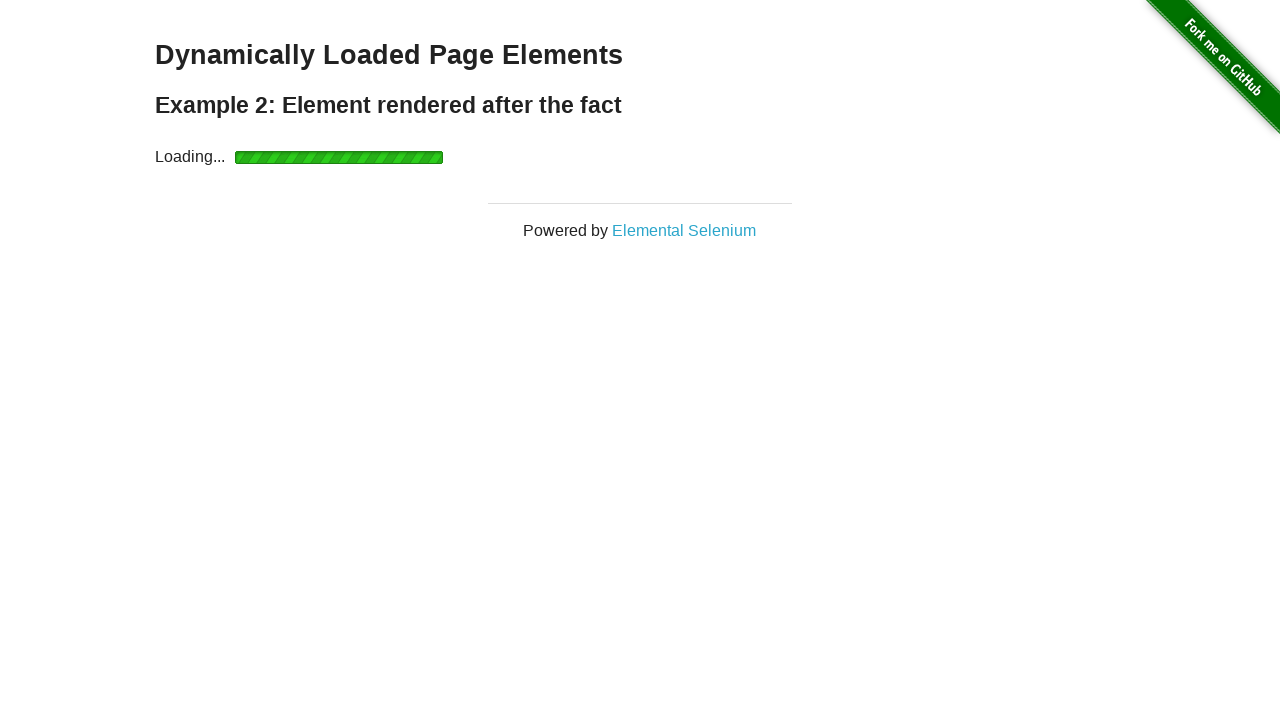

Waited for finish element to appear after loading
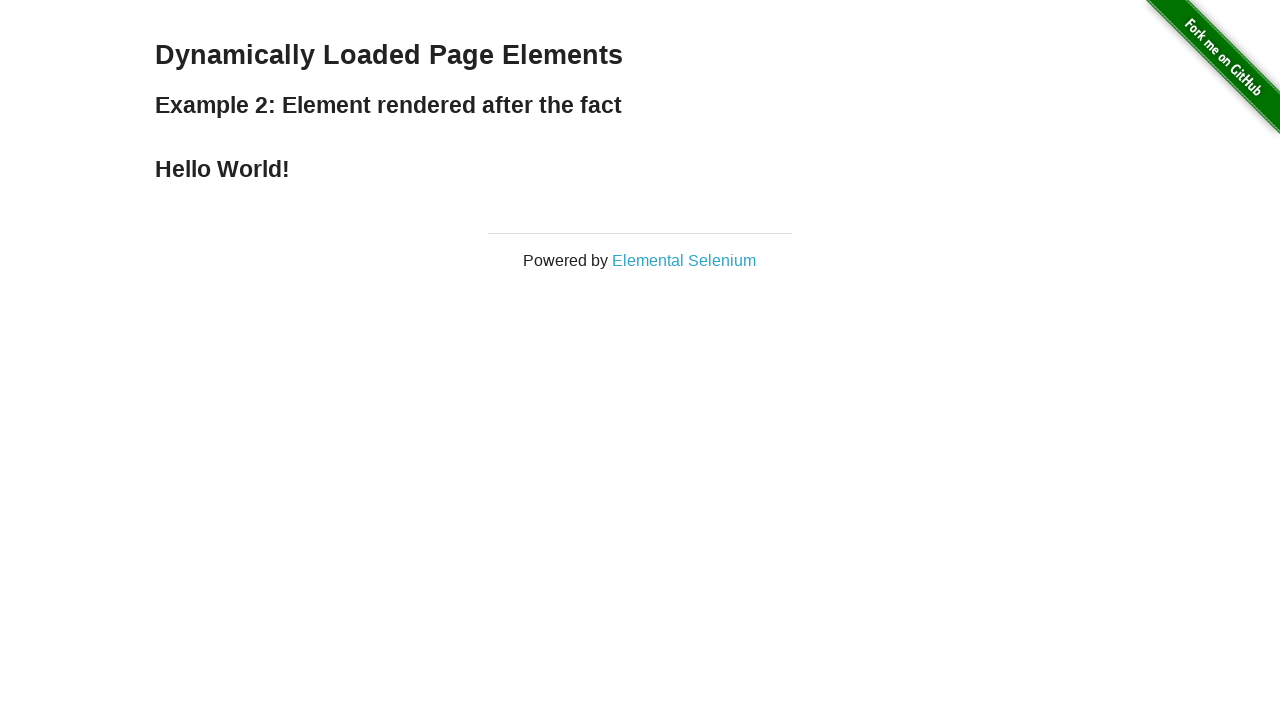

Retrieved loaded text content from finish element
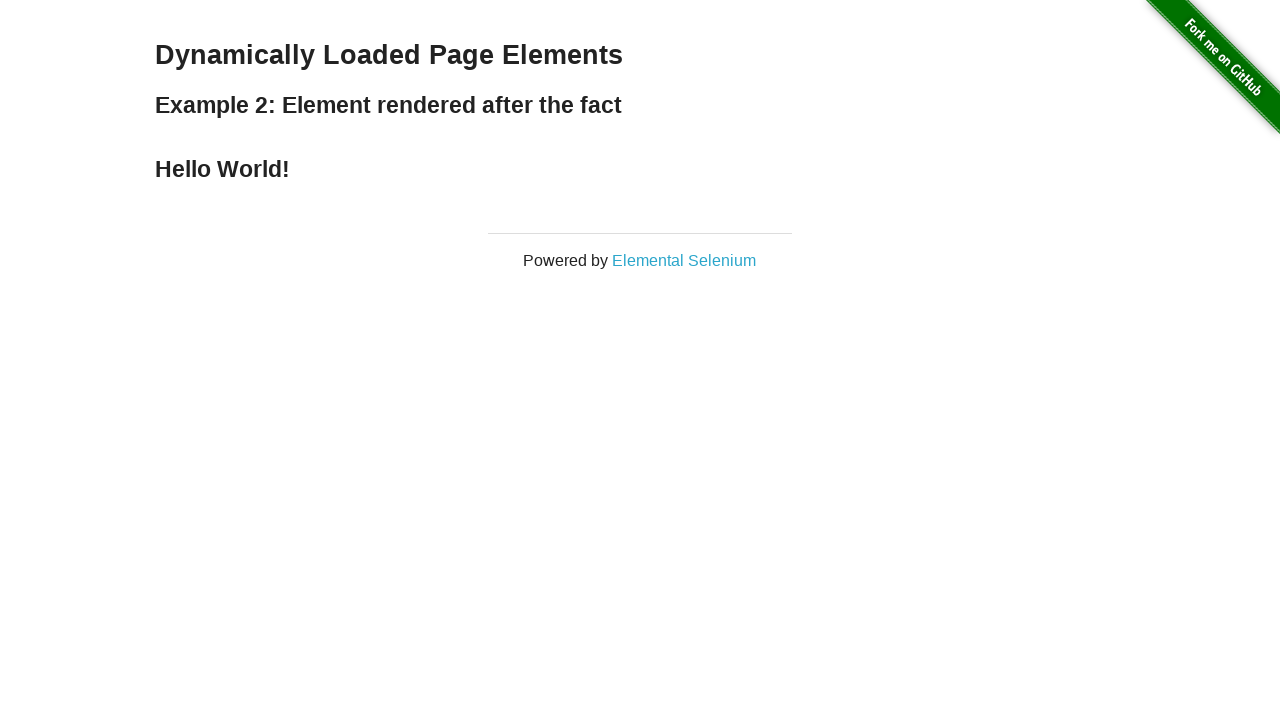

Verified loaded text matches expected 'Hello World!' message
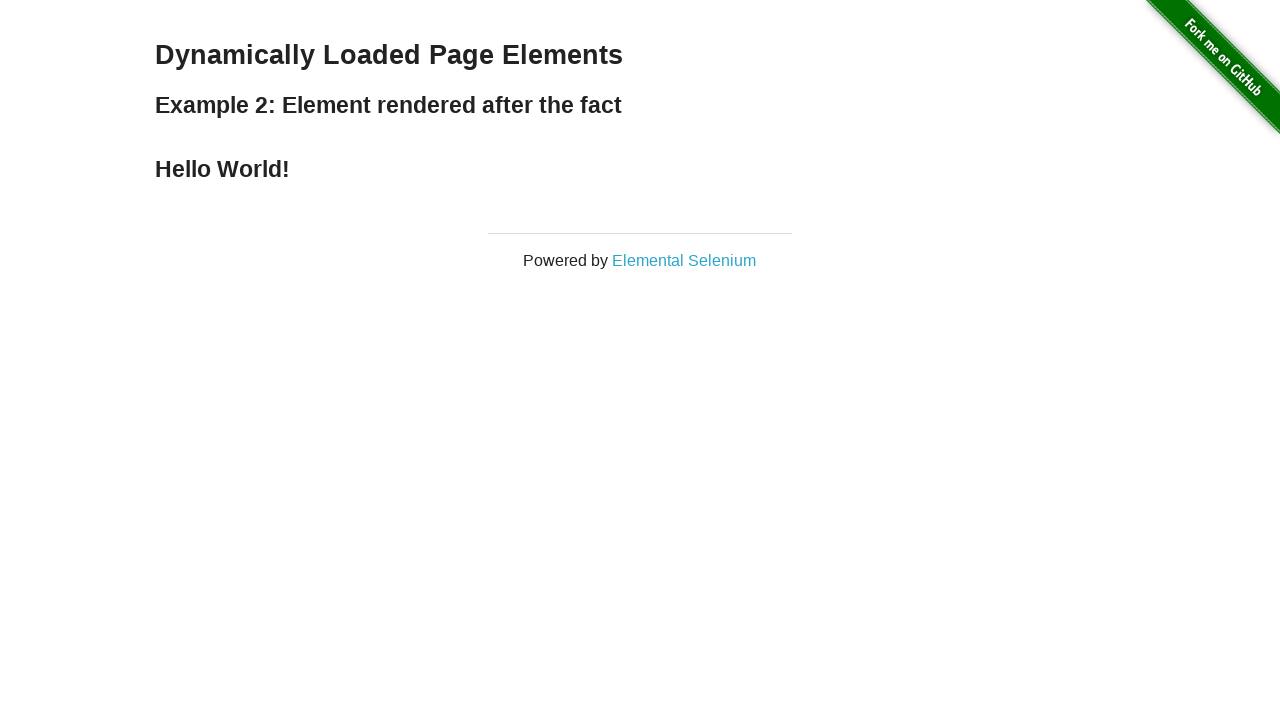

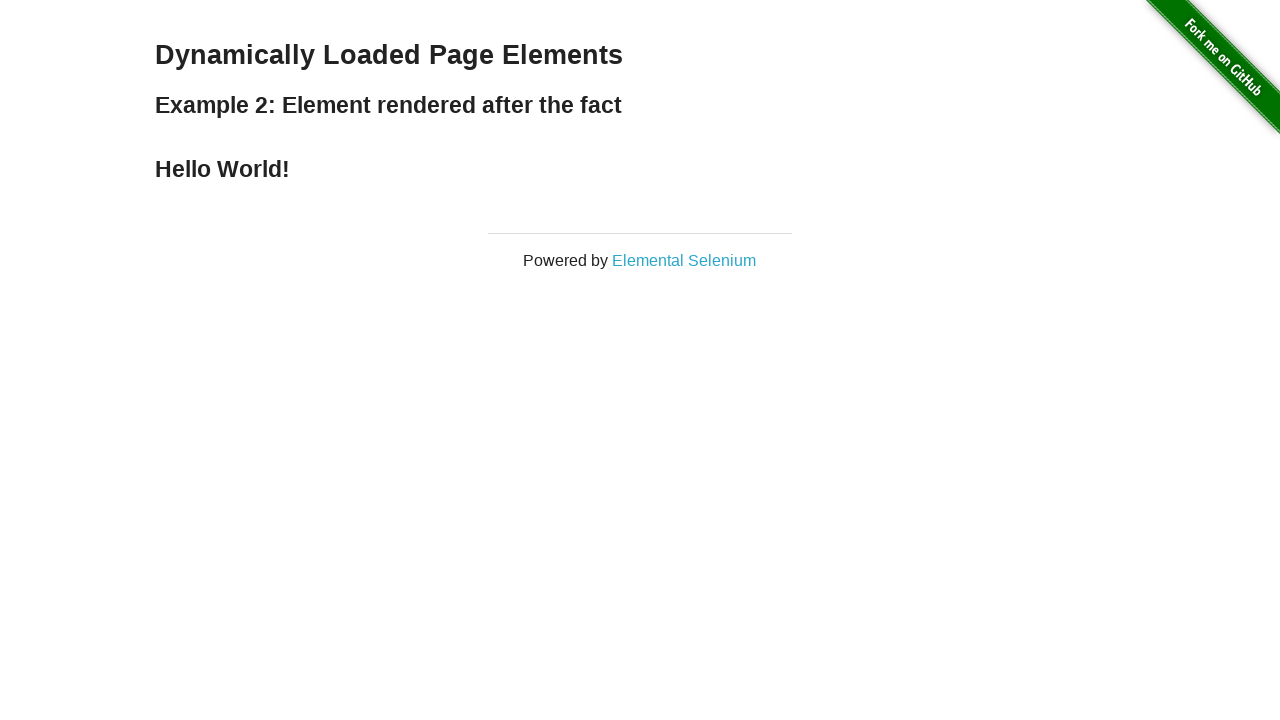